Tests registration form validation by entering an invalid email format and verifying the email validation error message

Starting URL: https://alada.vn/tai-khoan/dang-ky.html

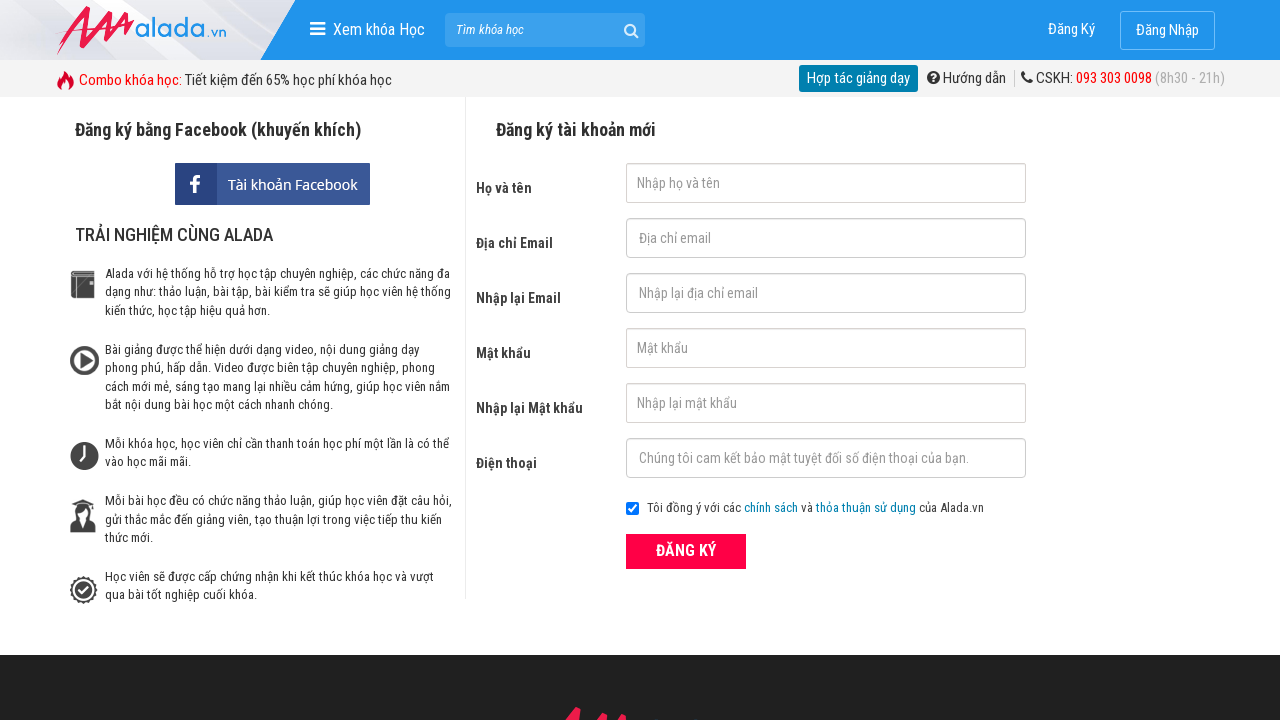

Filled first name field with 'John Doe' on #txtFirstname
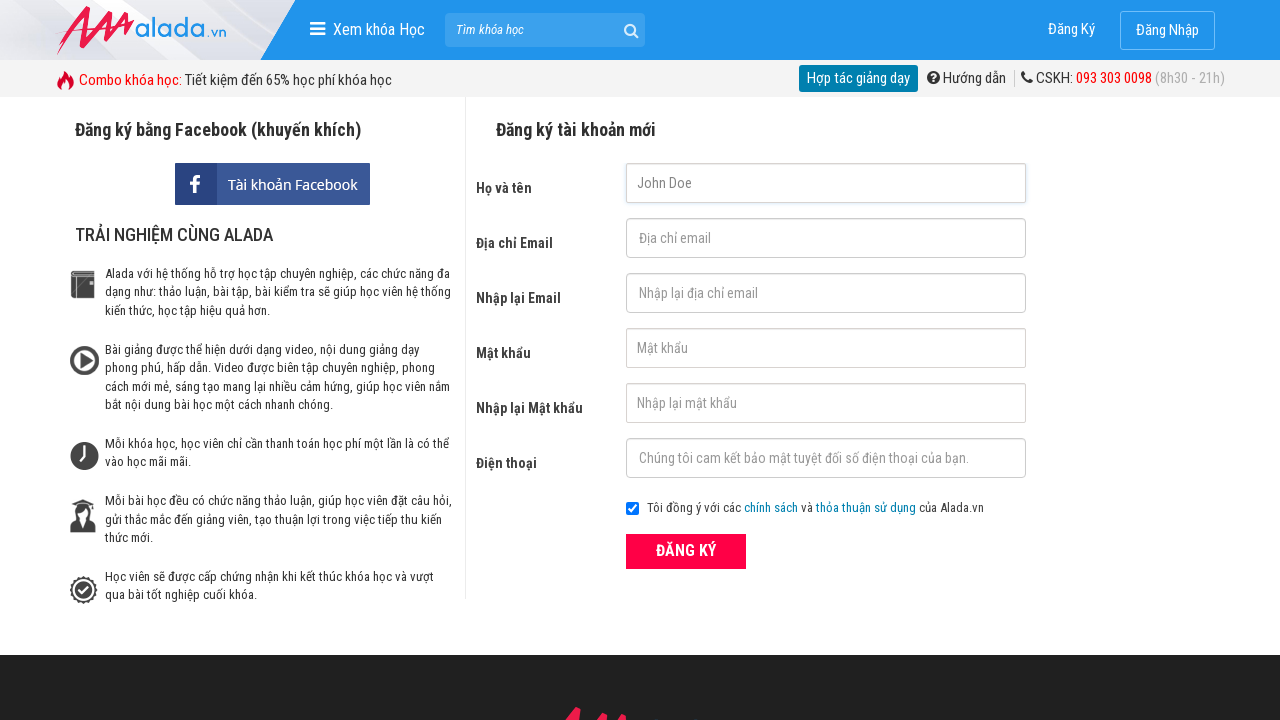

Filled email field with invalid format 'invalid_email' on #txtEmail
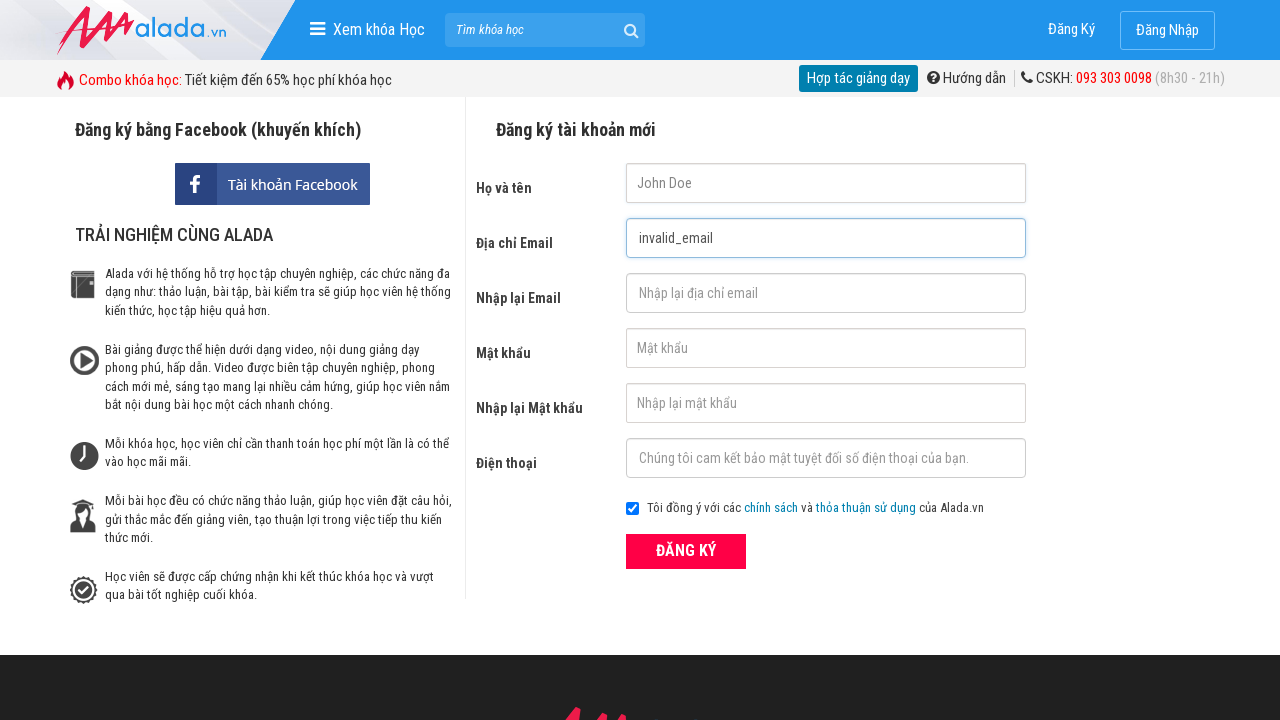

Filled confirm email field with 'invalid_email@123' on #txtCEmail
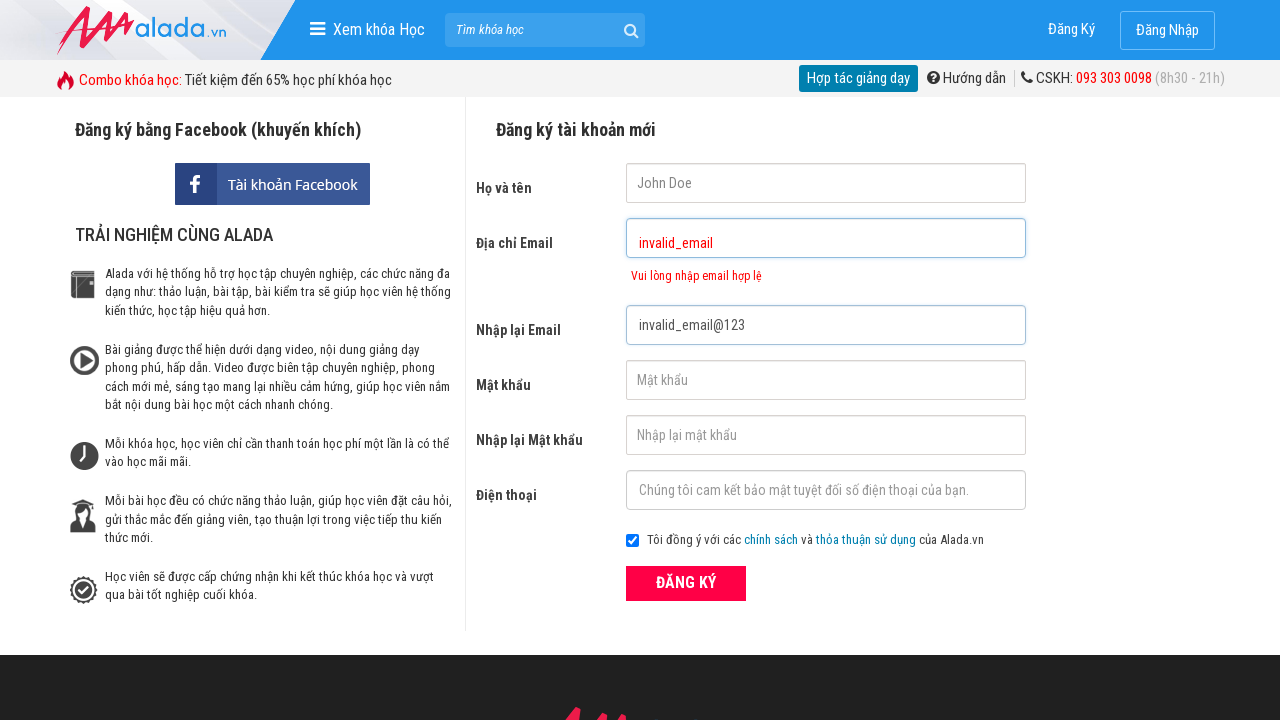

Filled password field with '123456' on #txtPassword
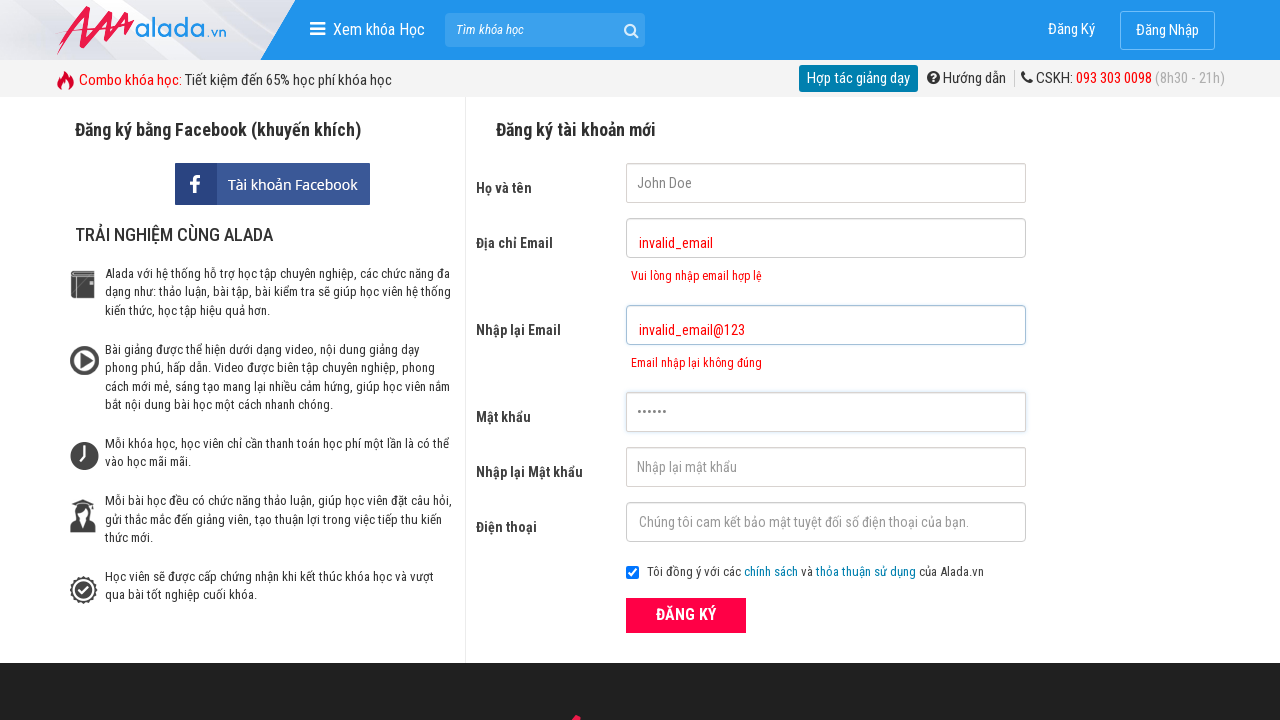

Filled confirm password field with '123456' on #txtCPassword
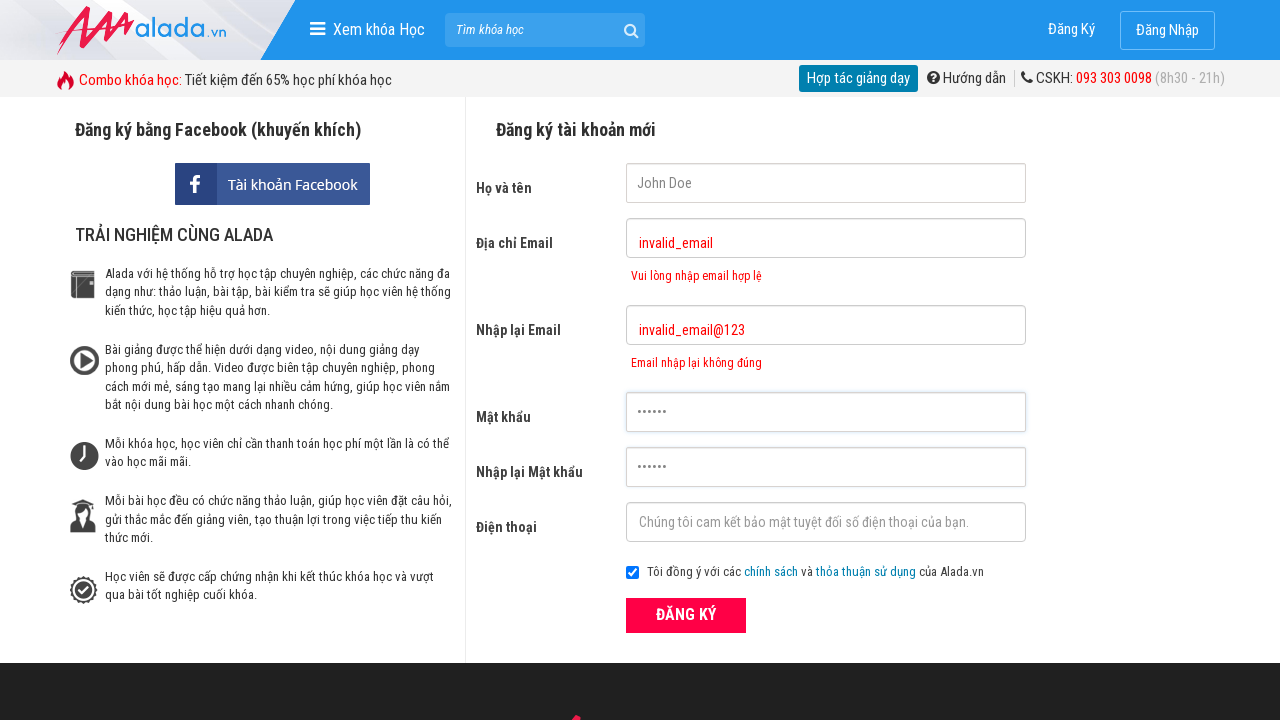

Filled phone field with '0906789123' on #txtPhone
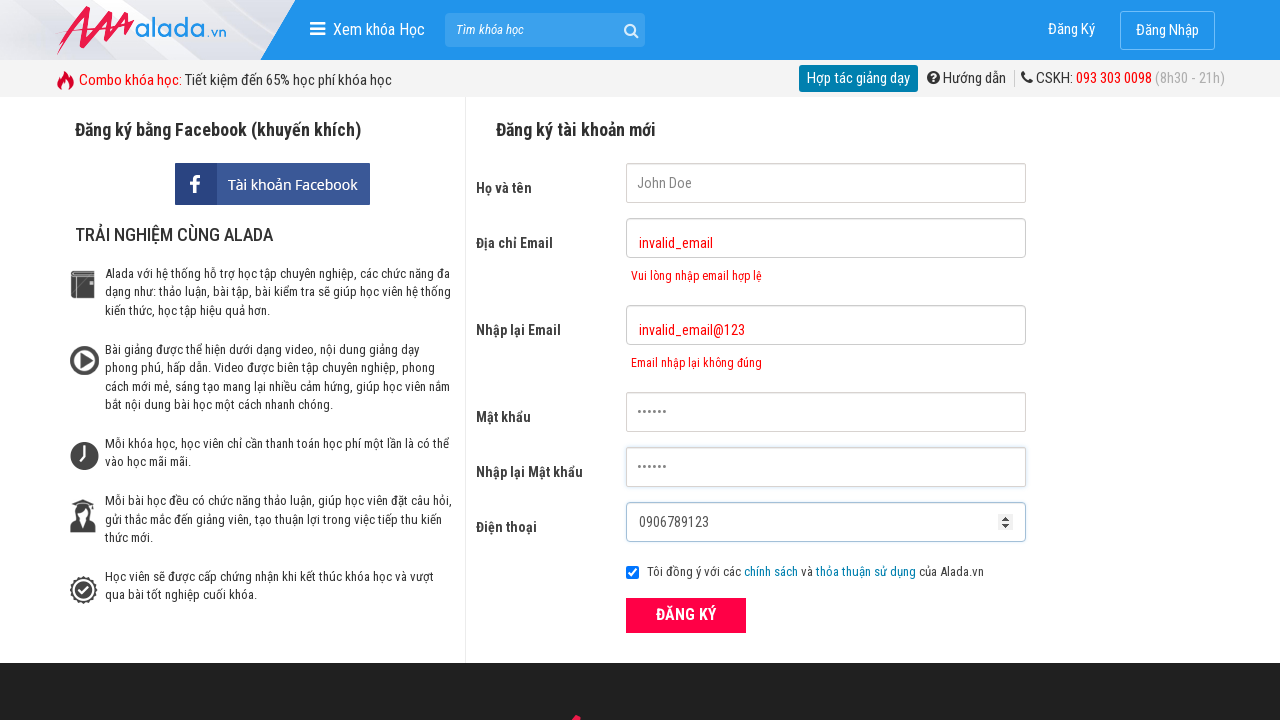

Email error message appeared
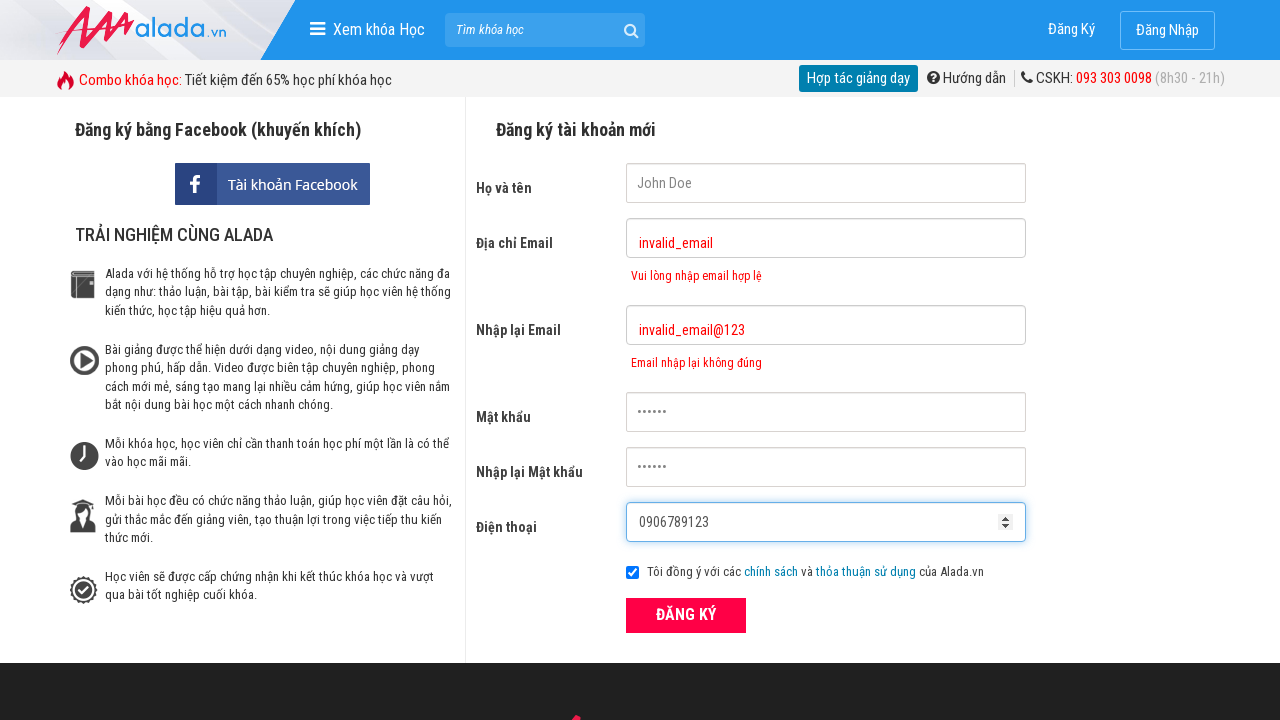

Verified email validation error message is 'Vui lòng nhập email hợp lệ'
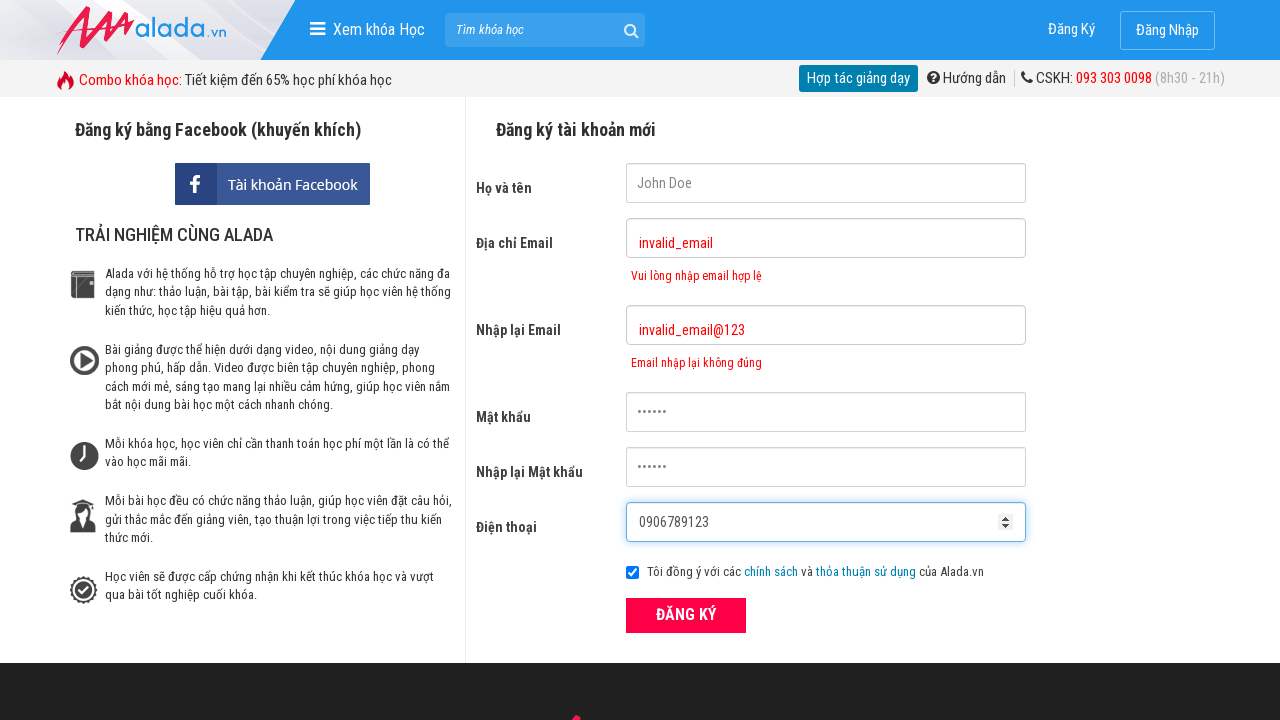

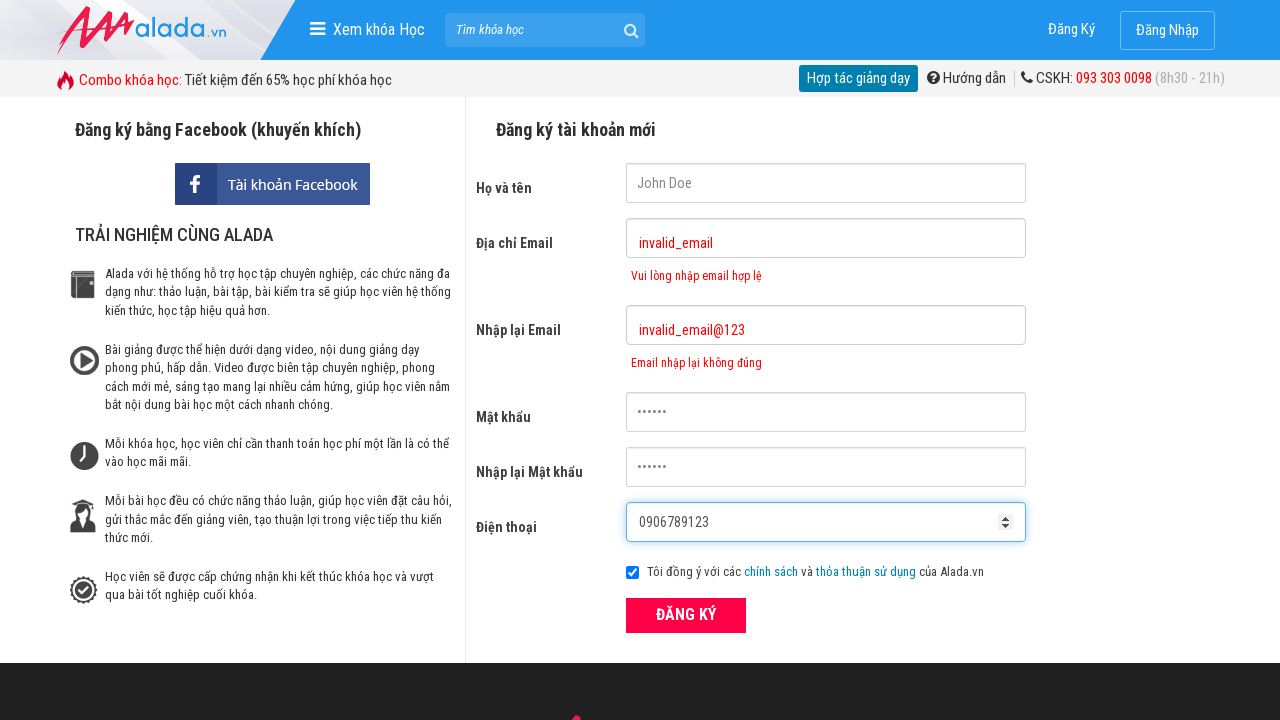